Tests searching for an existing object "hotel han" on navigator.ba, clicking on the search result, and verifying the object title matches.

Starting URL: http://www.navigator.ba

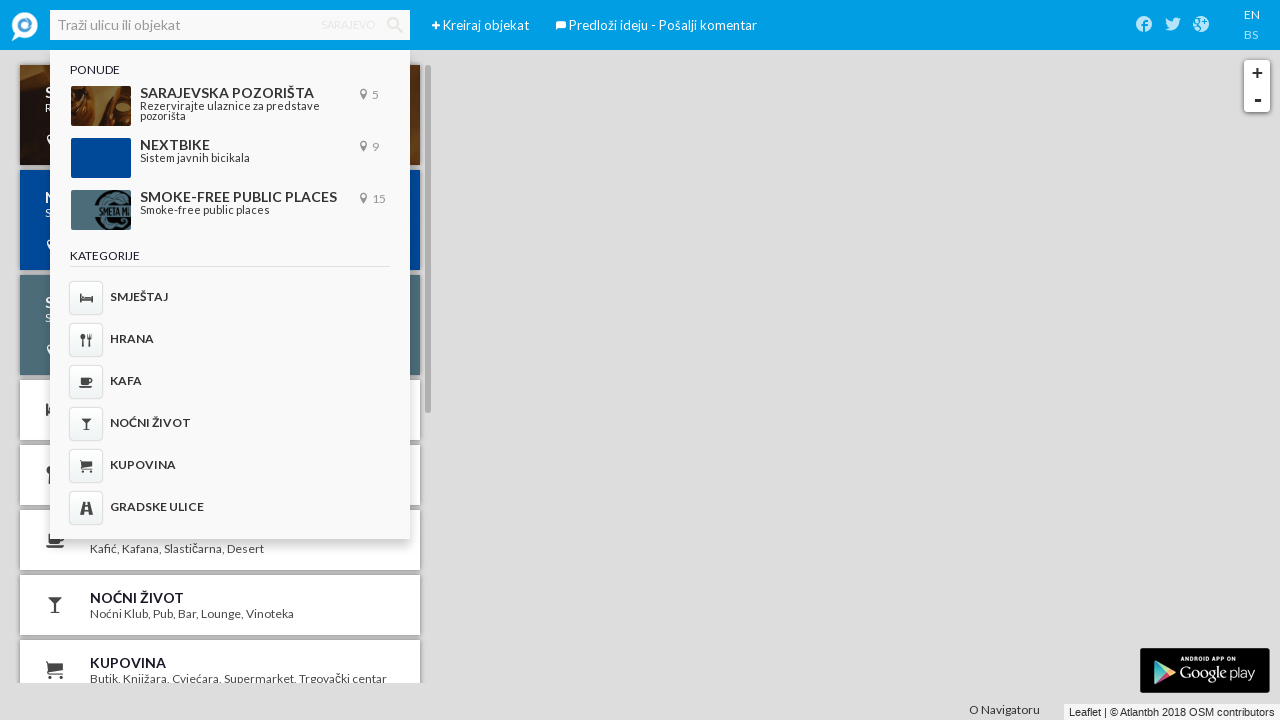

Waited for page to load
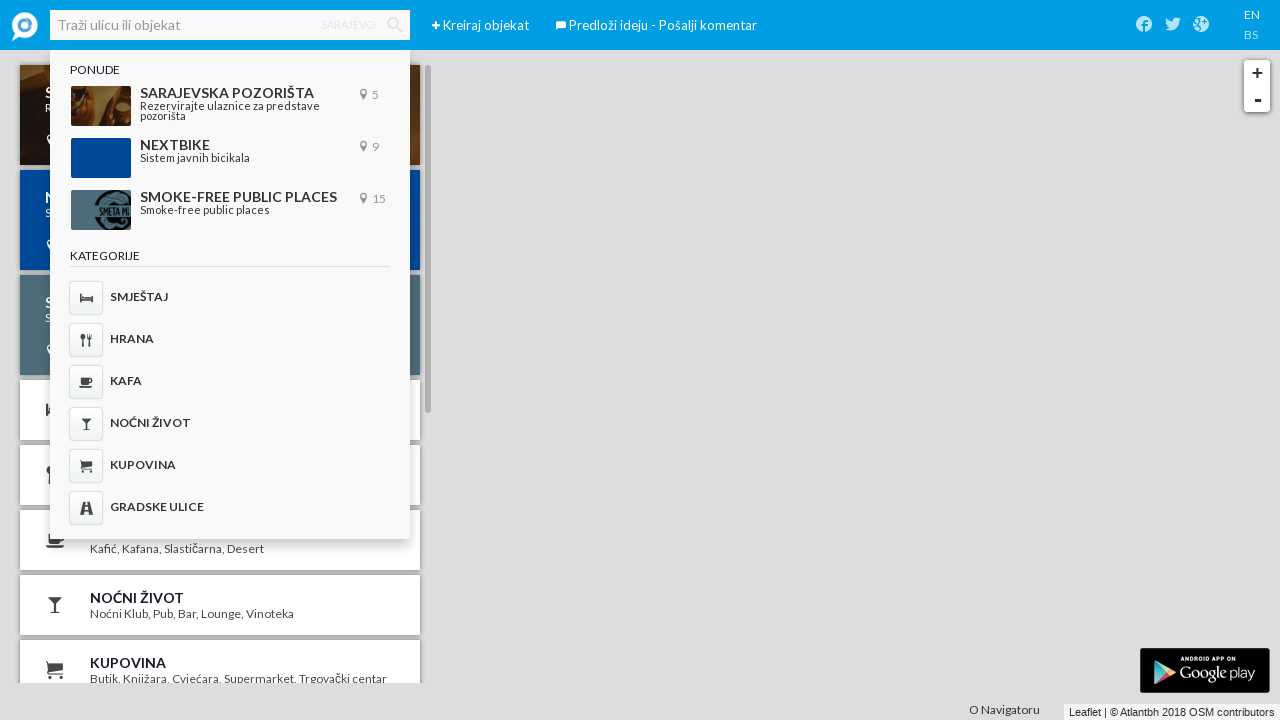

Clicked on search input field at (230, 25) on xpath=//*[@id='ember564']
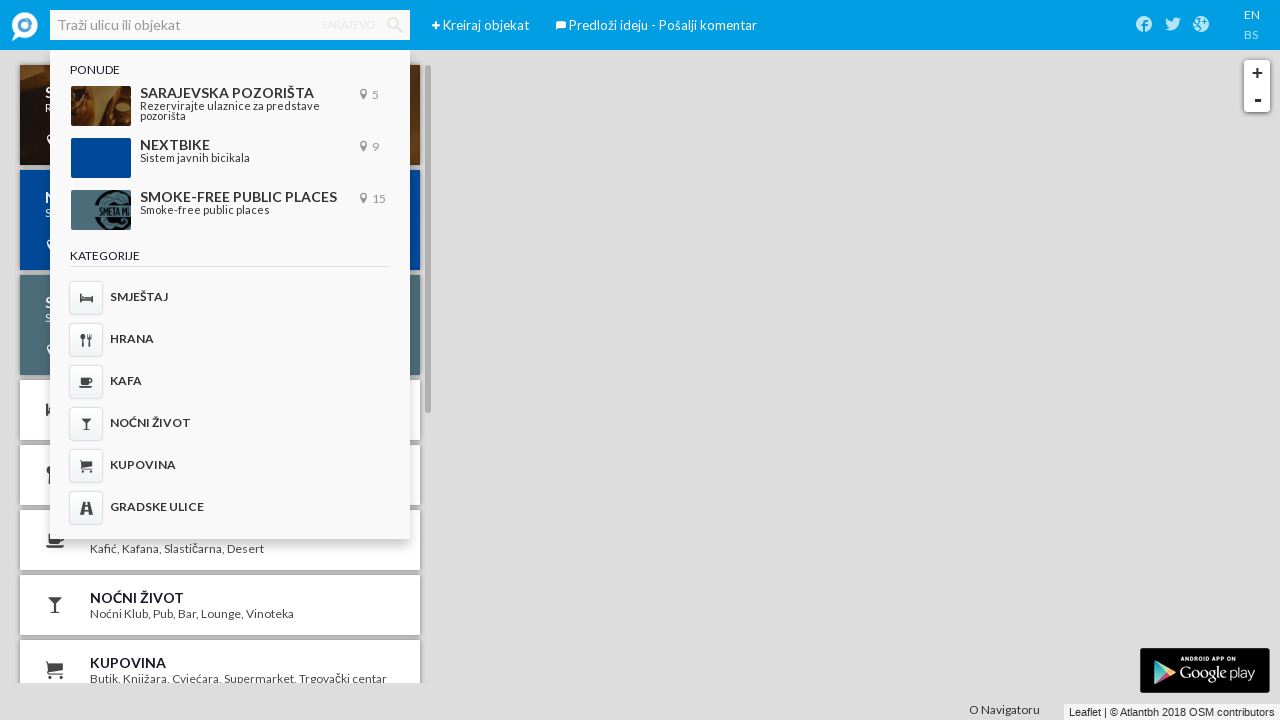

Filled search field with 'hotel han' on //*[@id='ember564']
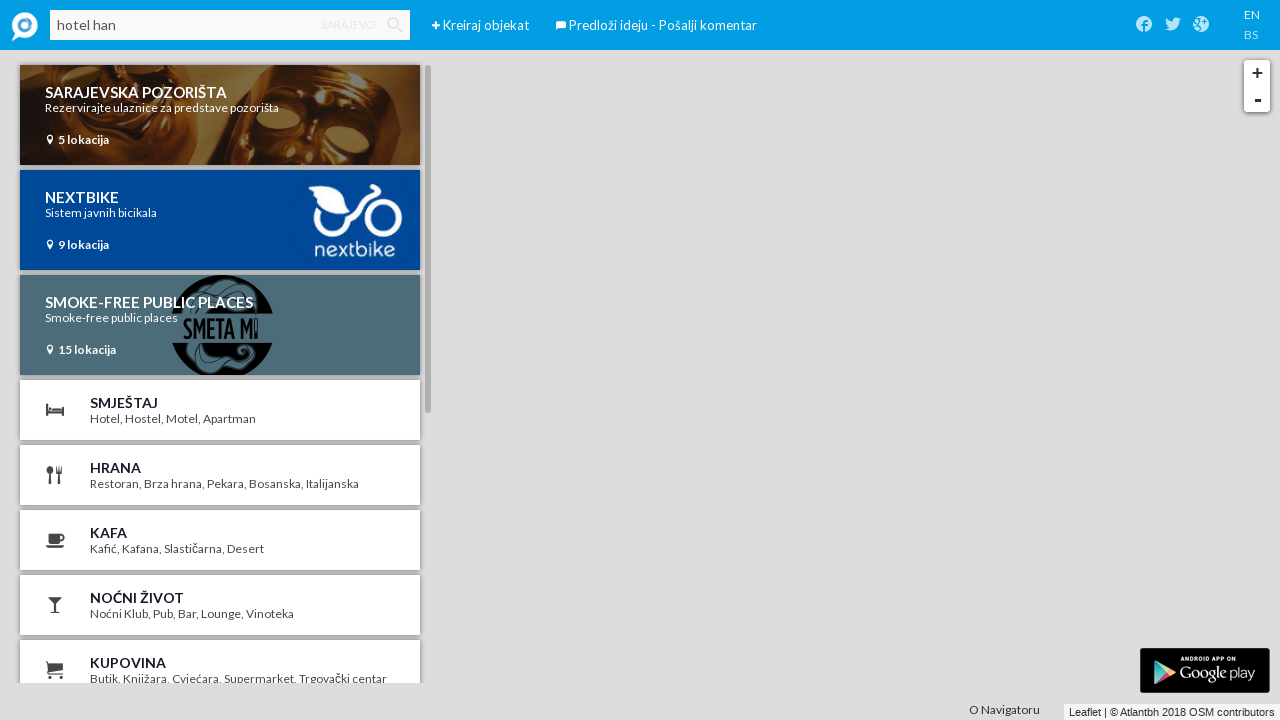

Waited for search results to appear
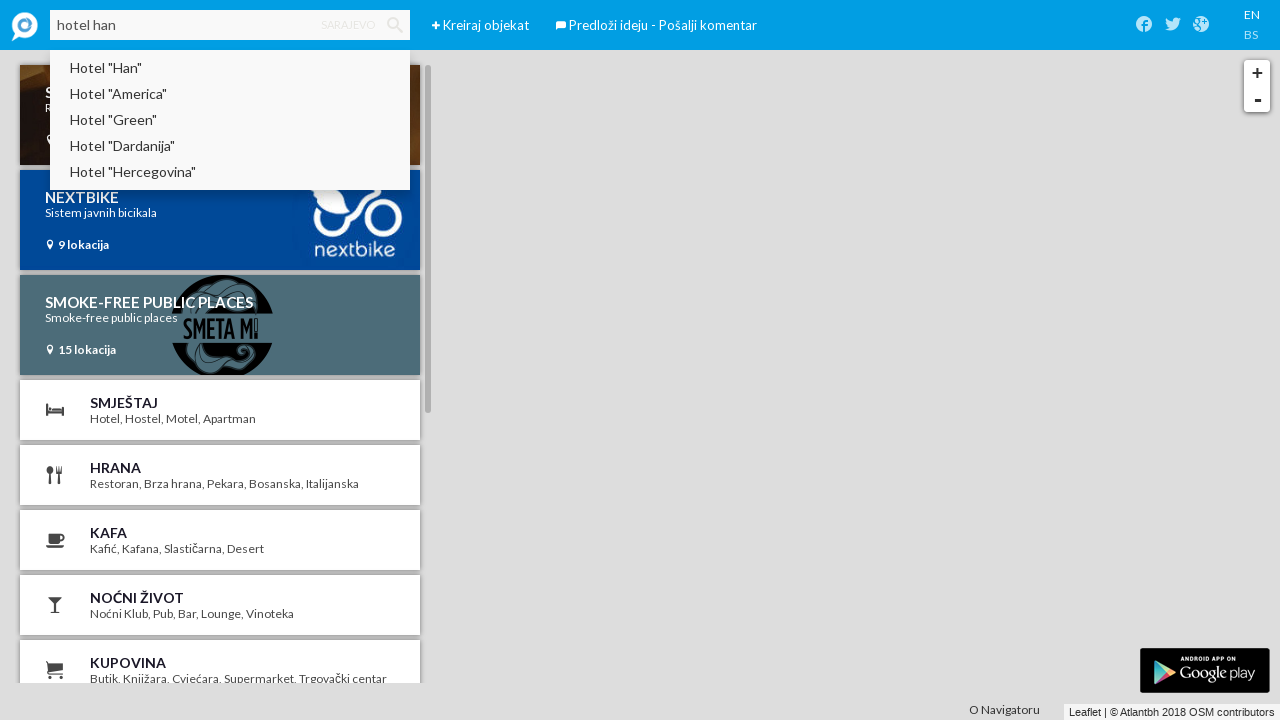

Pressed Enter to execute search
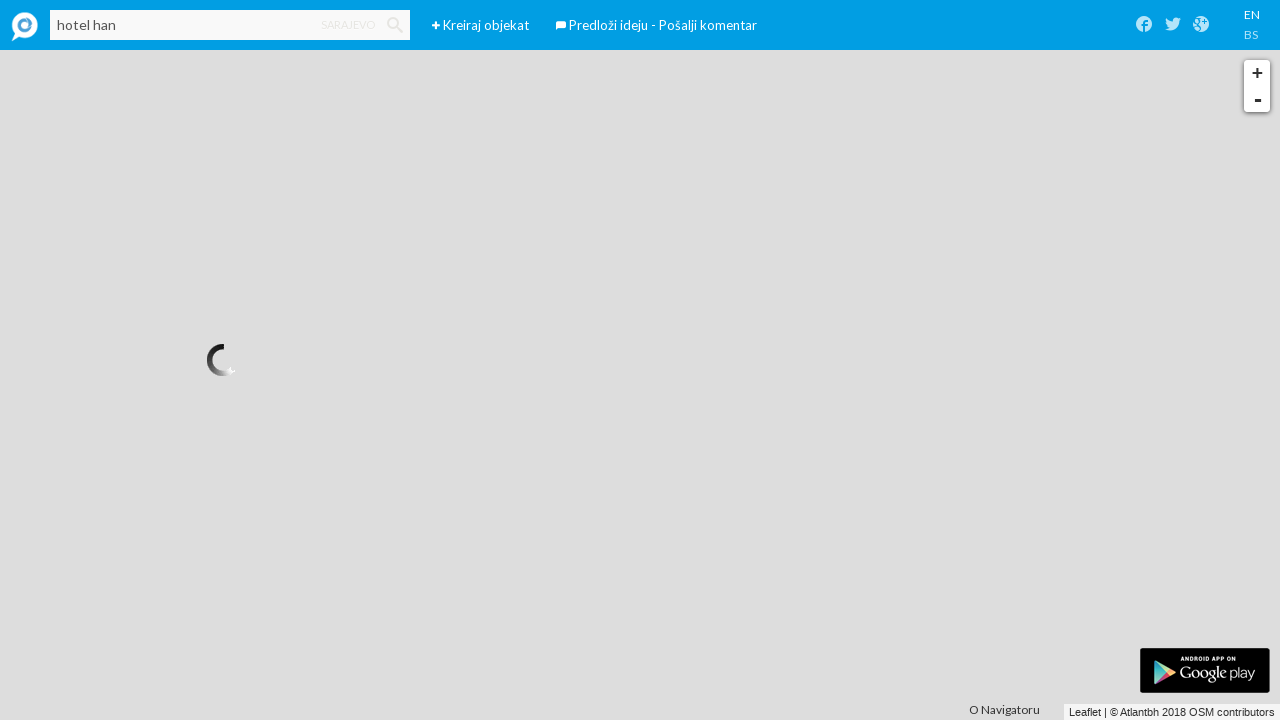

Waited for search results to load
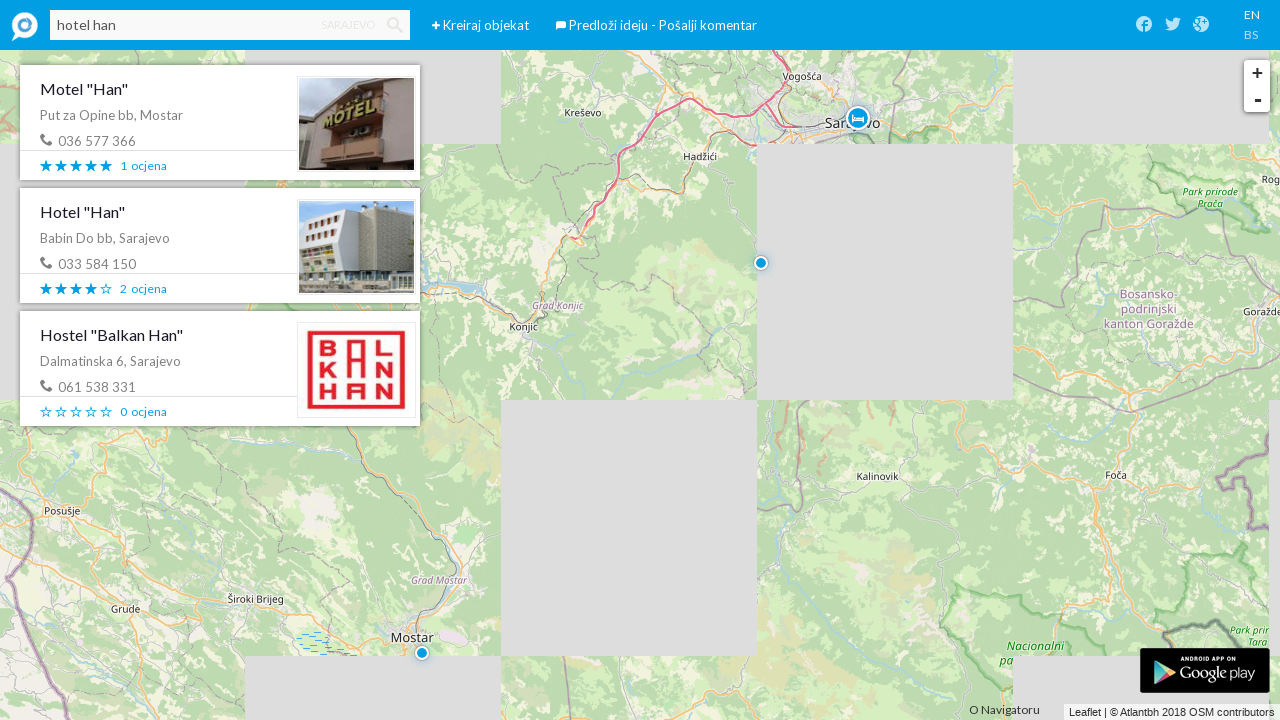

Clicked on search result for 'hotel han' at (220, 246) on xpath=//*[@id='ember1036']/div
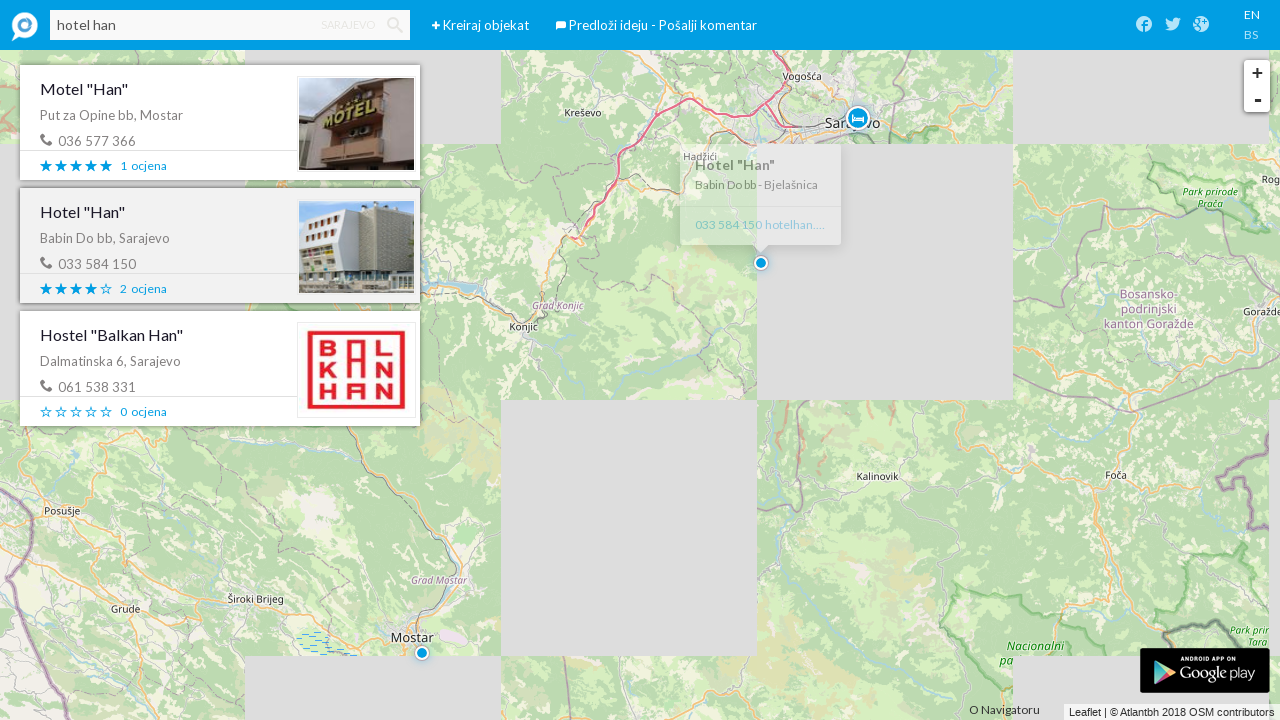

Waited for object details page to load
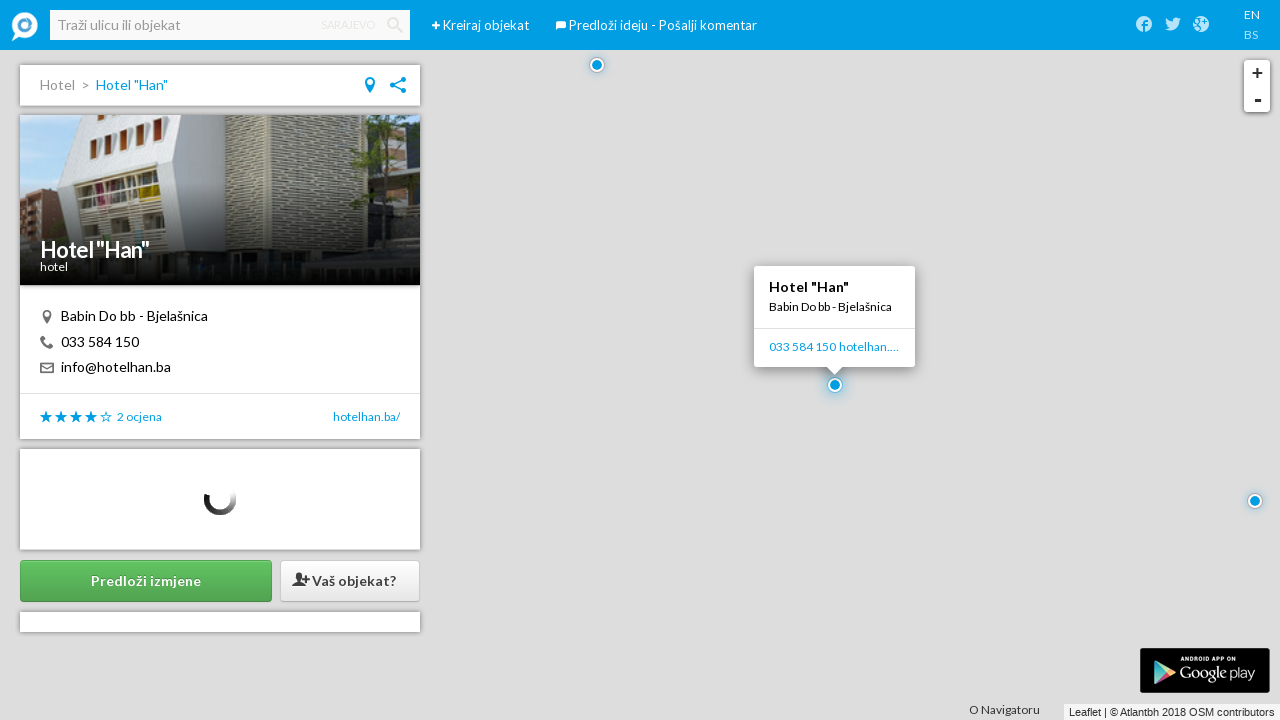

Clicked on logo/home link to navigate back at (25, 25) on xpath=//*[@id='ember551']/img
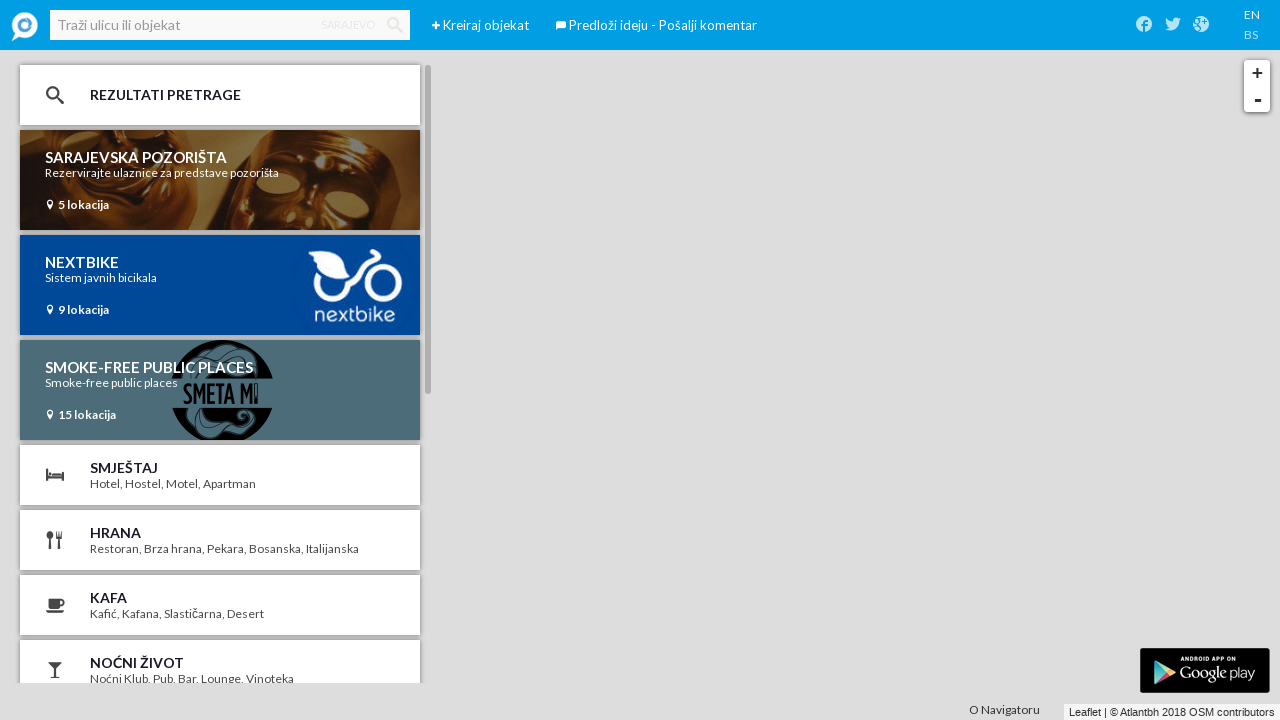

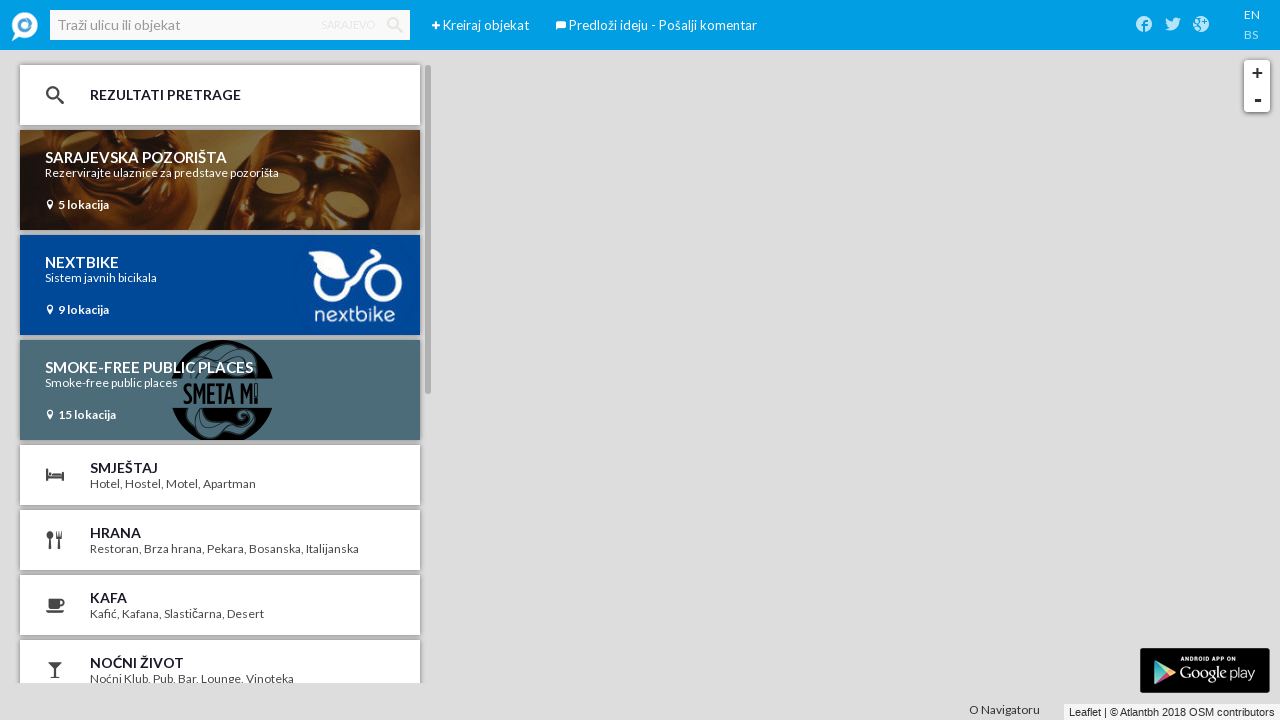